Tests alert dialog functionality by filling in a name field and clicking the alert button to trigger a JavaScript alert.

Starting URL: https://rahulshettyacademy.com/AutomationPractice/

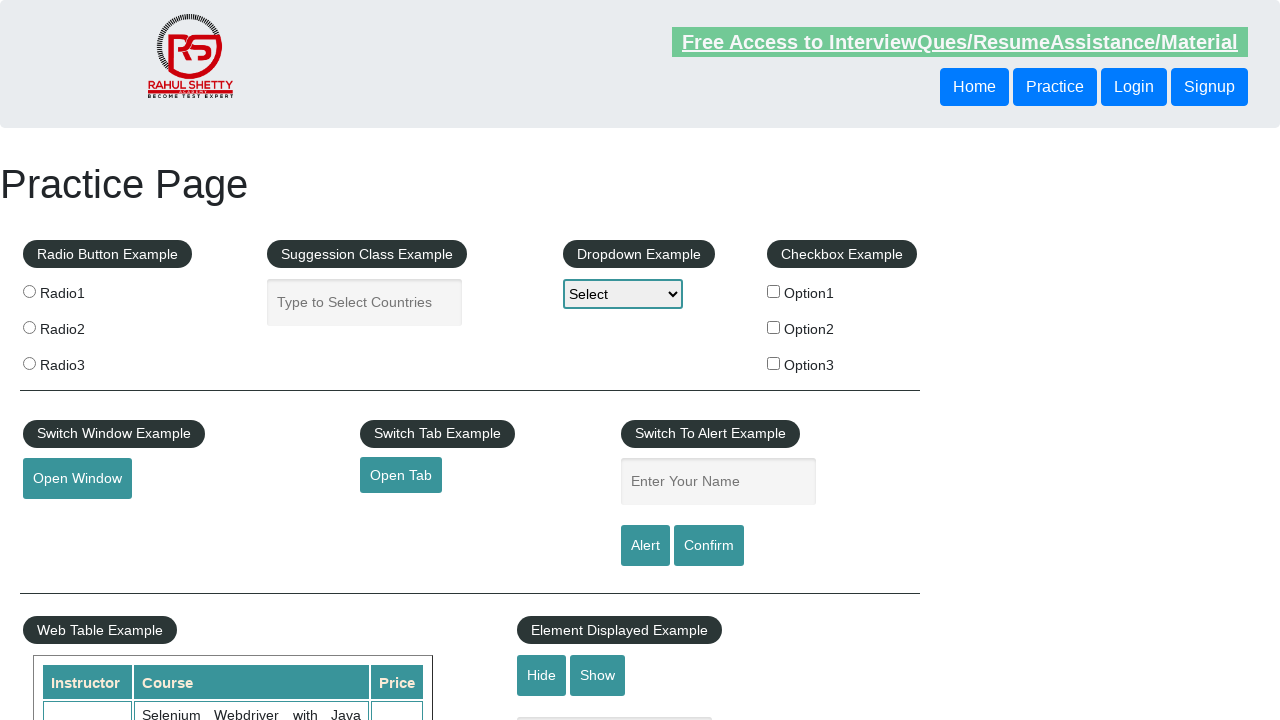

Set up dialog handler to accept alerts
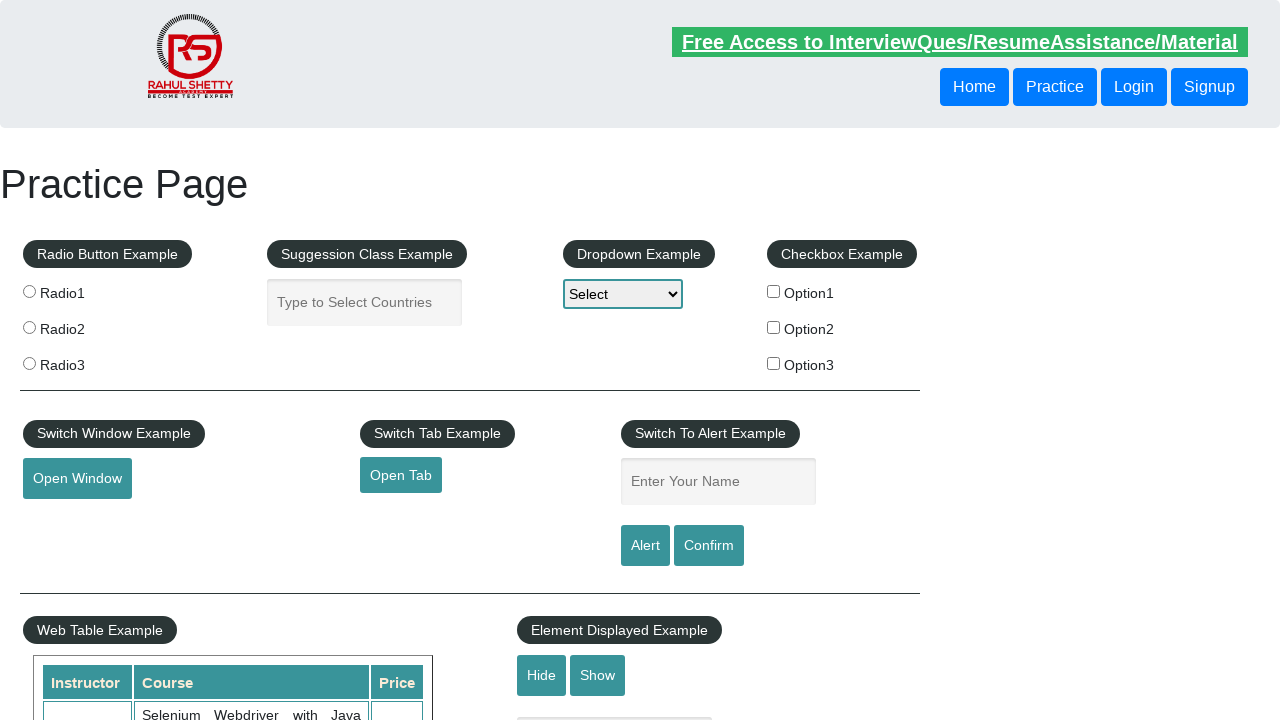

Filled name field with 'Álvaro' on #name
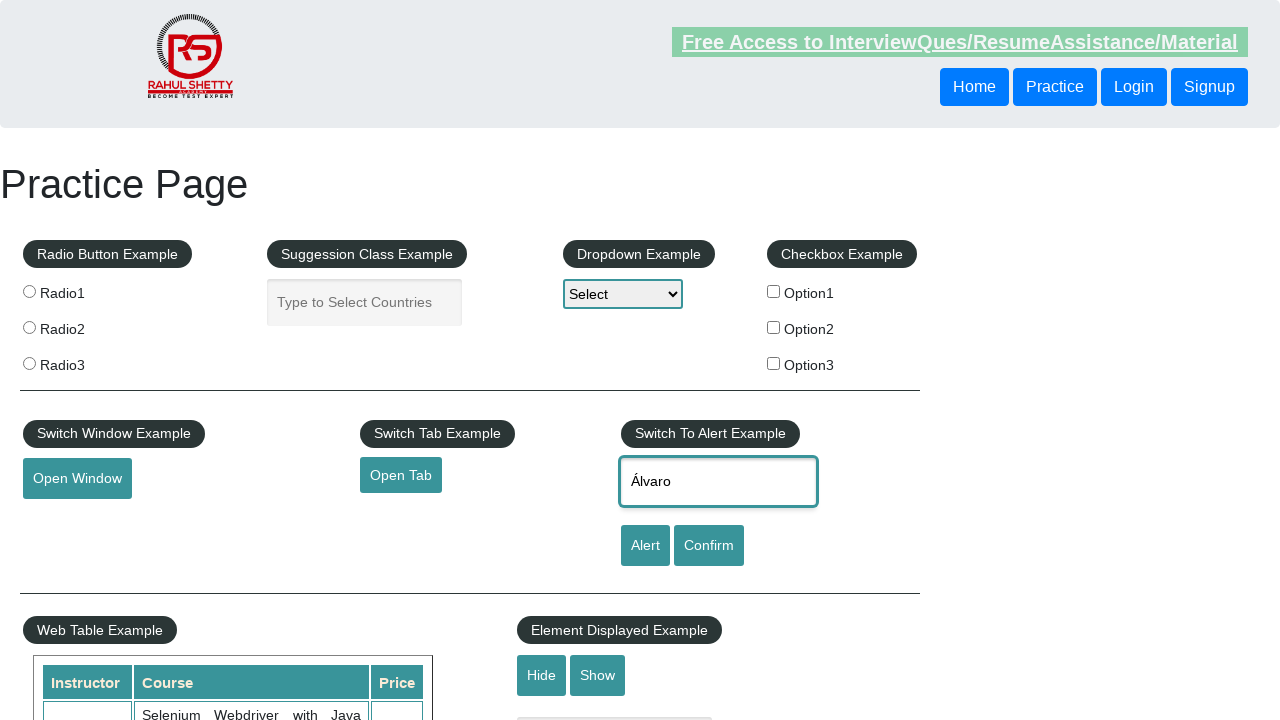

Clicked alert button to trigger JavaScript alert dialog at (645, 546) on #alertbtn
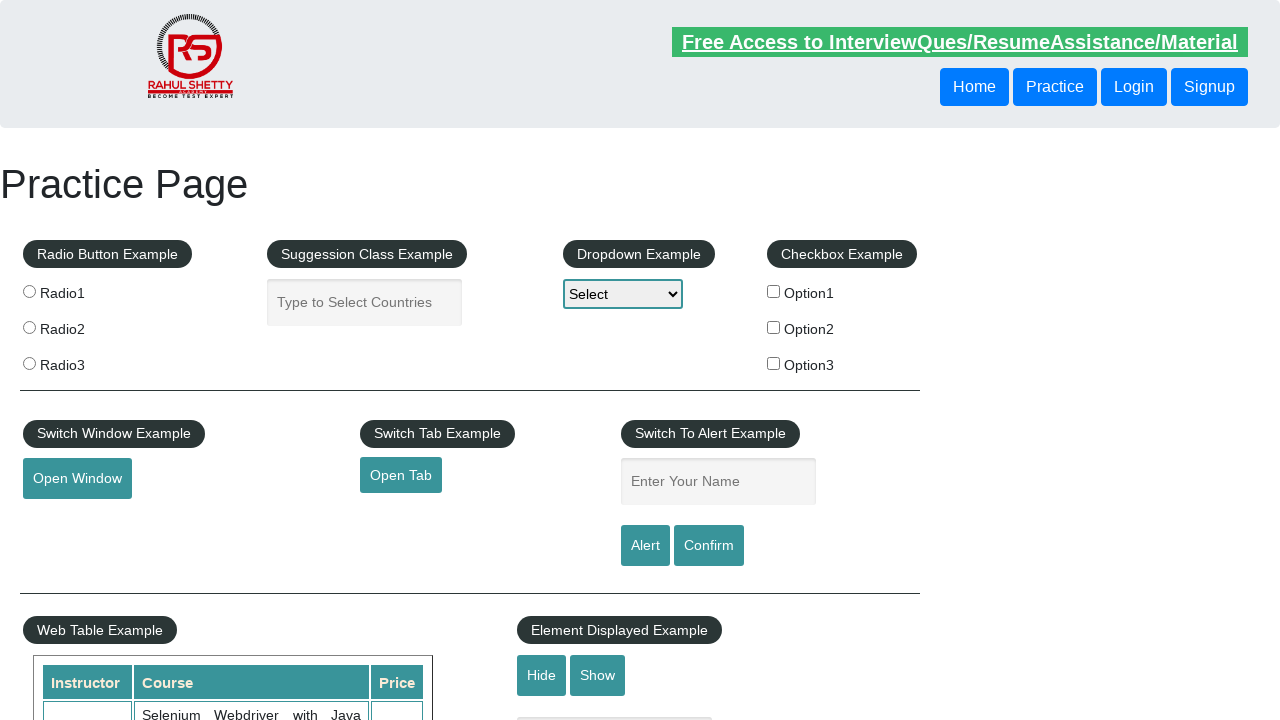

Waited 500ms for dialog to be handled
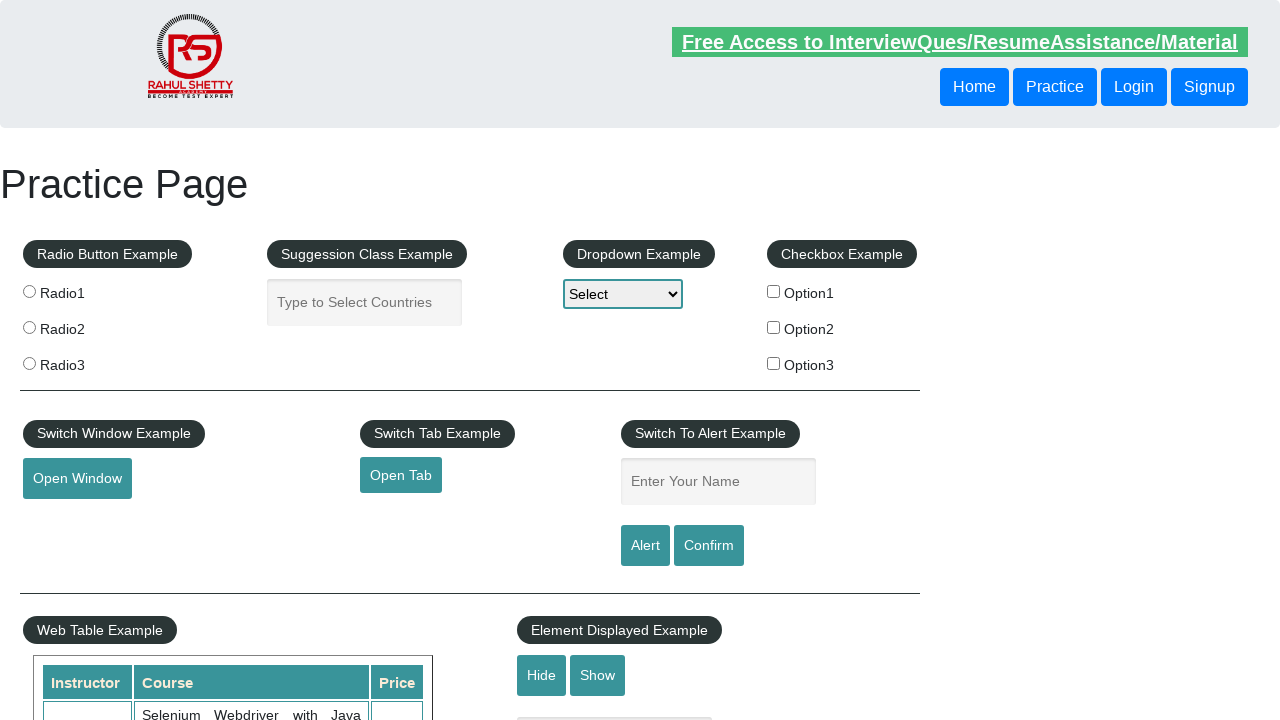

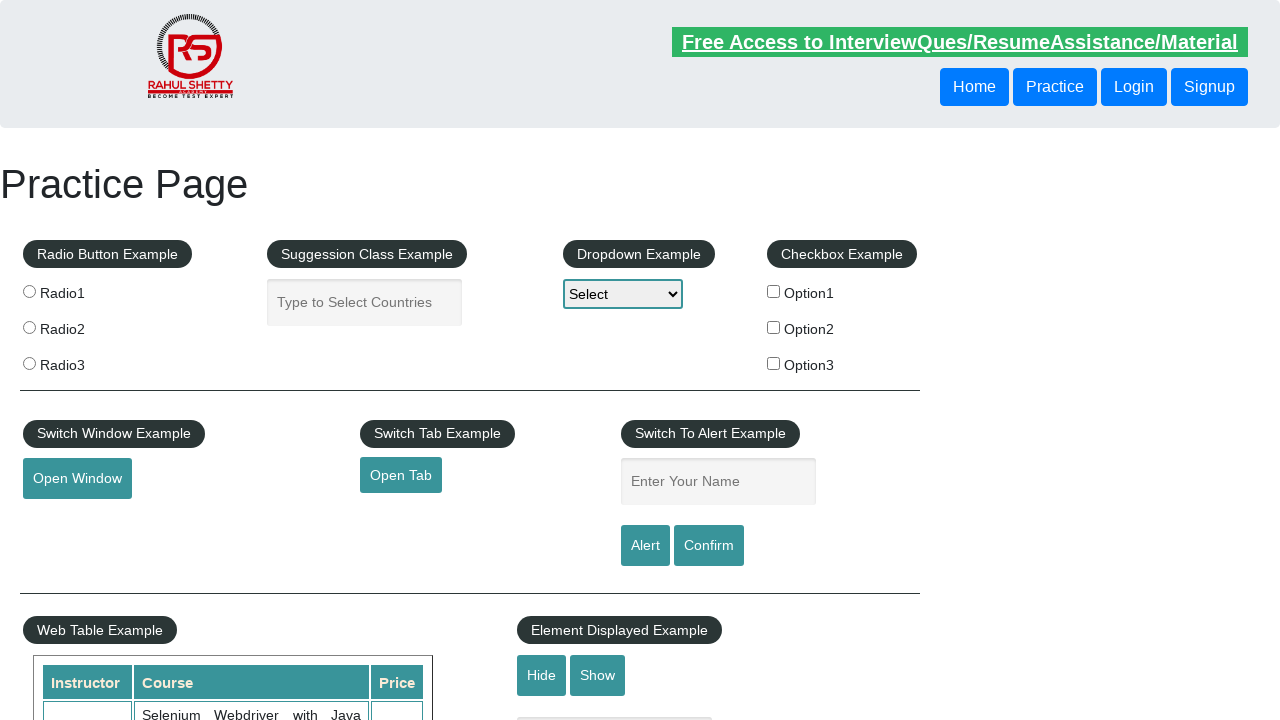